Tests A/B test opt-out by adding an optimizelyOptOut cookie on the homepage, then navigating to the A/B test page to verify the opt-out is applied.

Starting URL: http://the-internet.herokuapp.com

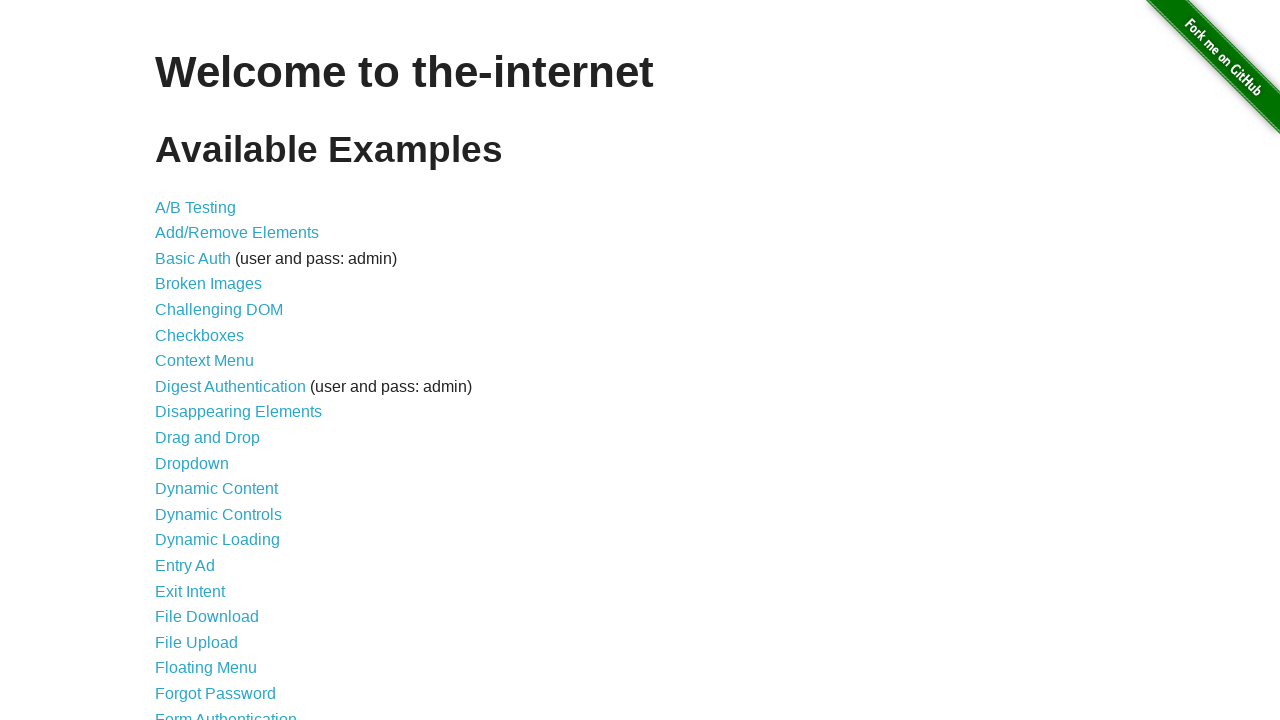

Added optimizelyOptOut cookie to opt out of A/B testing
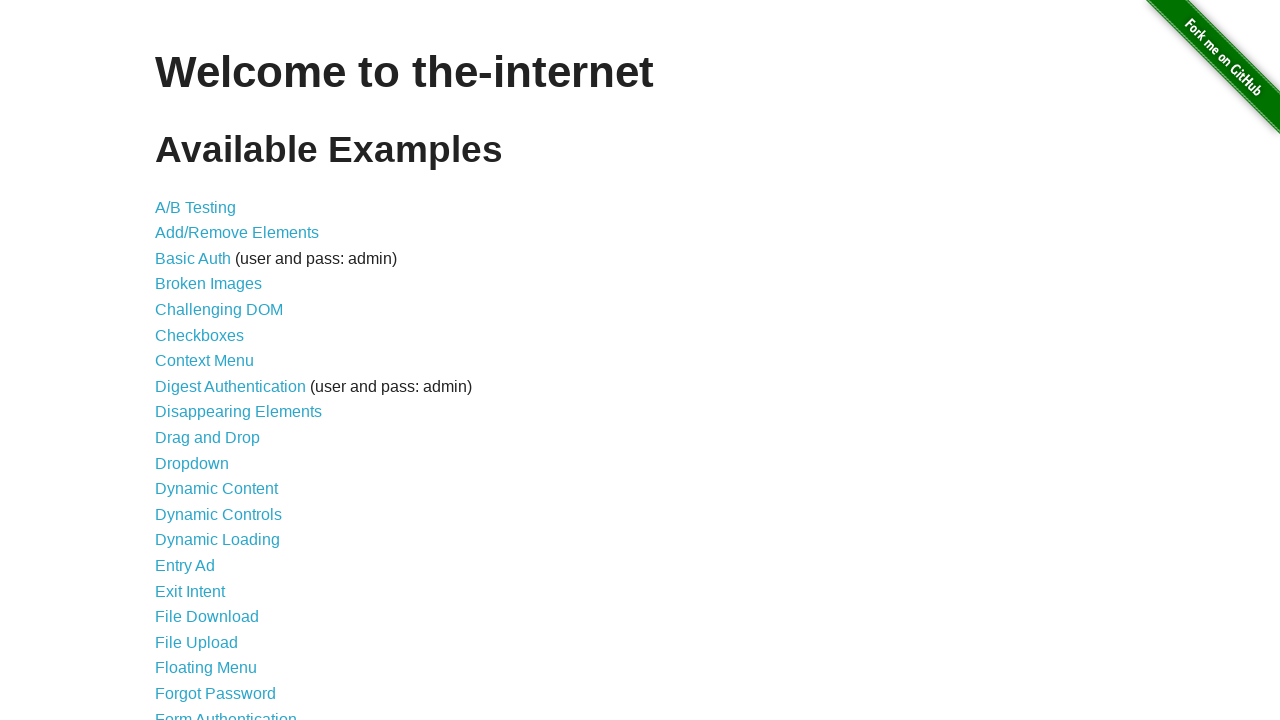

Navigated to A/B test page
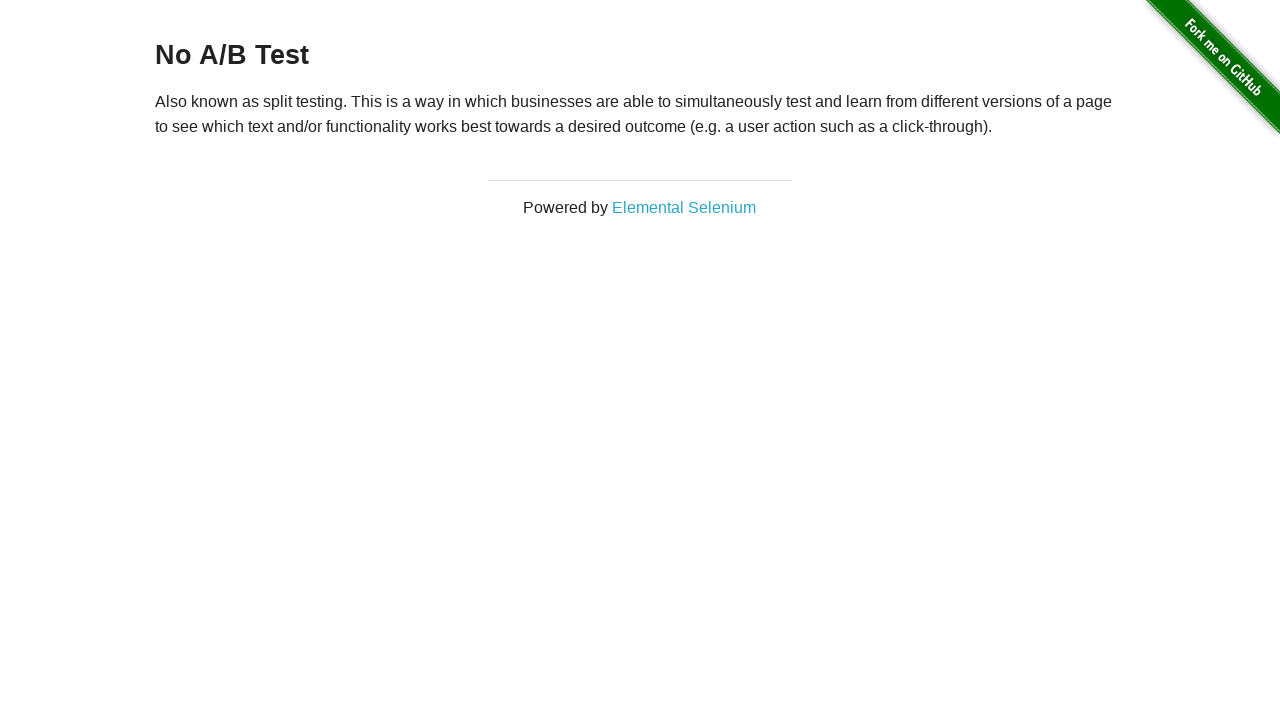

Page heading loaded and is visible
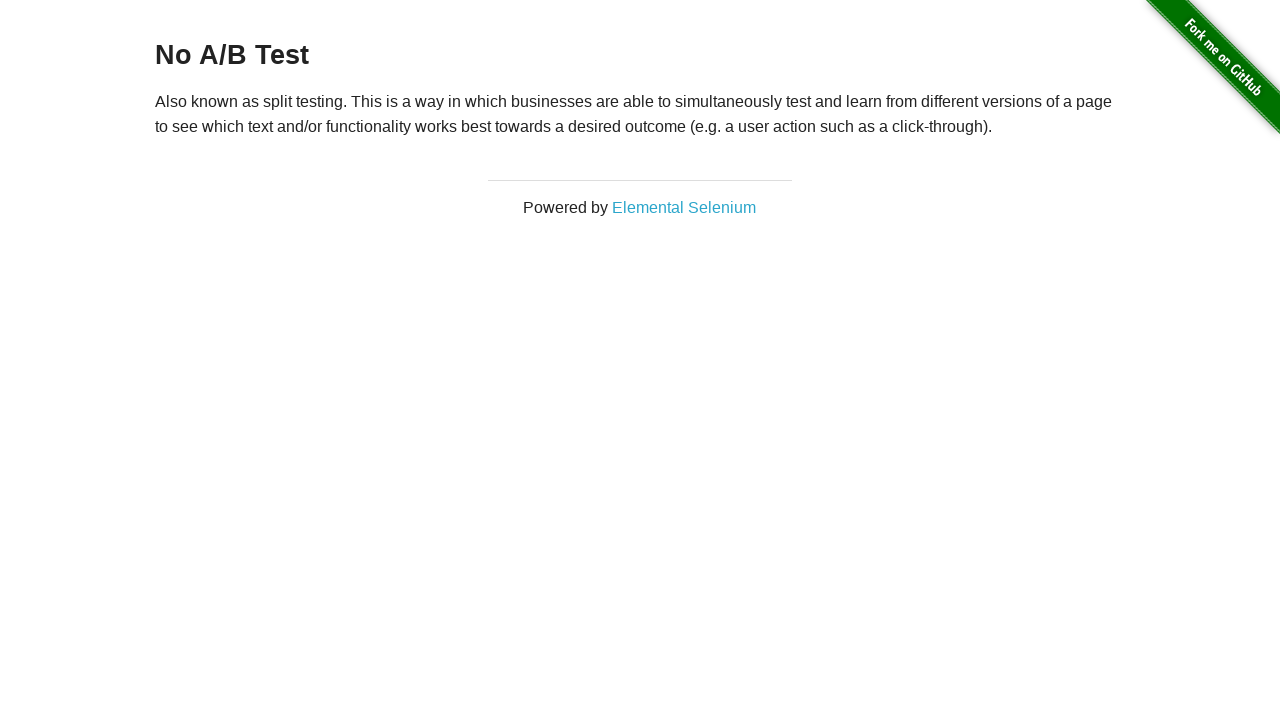

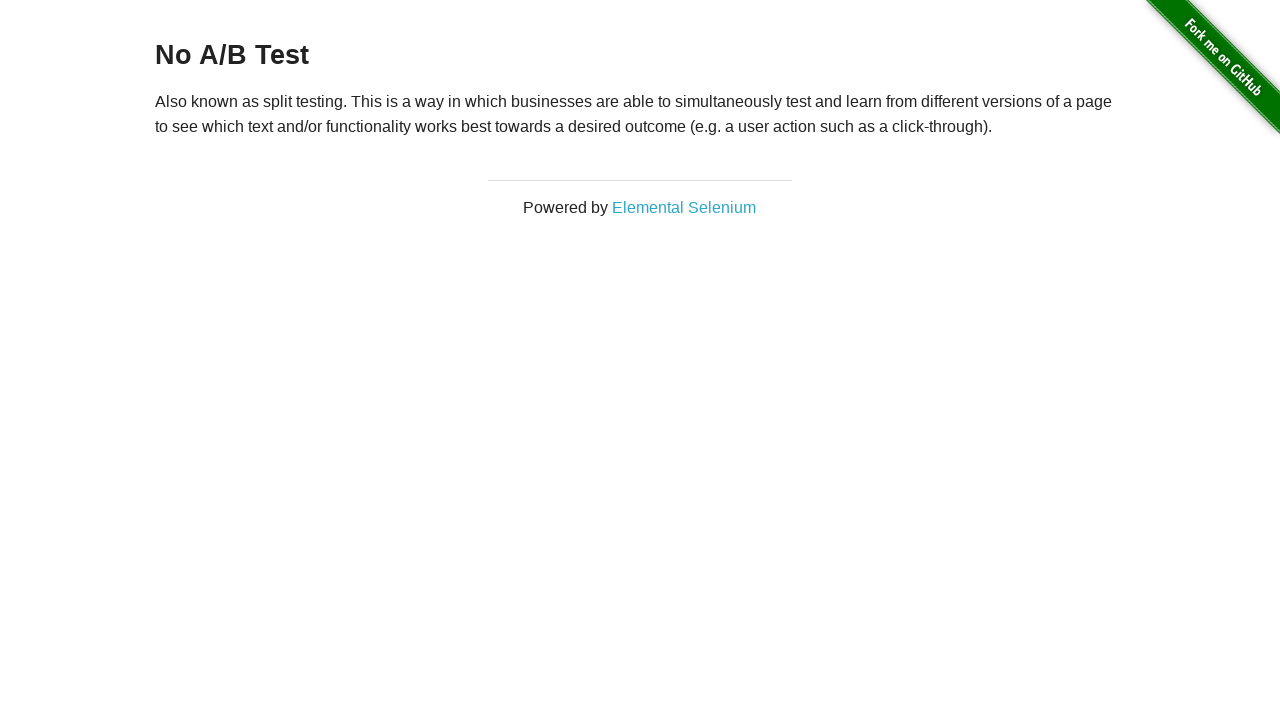